Tests custom radio button functionality on a Google Form by verifying initial unselected state, clicking the "Cần Thơ" radio button, and verifying it becomes selected

Starting URL: https://docs.google.com/forms/d/e/1FAIpQLSfiypnd69zhuDkjKgqvpID9kwO29UCzeCVrGGtbNPZXQok0jA/viewform

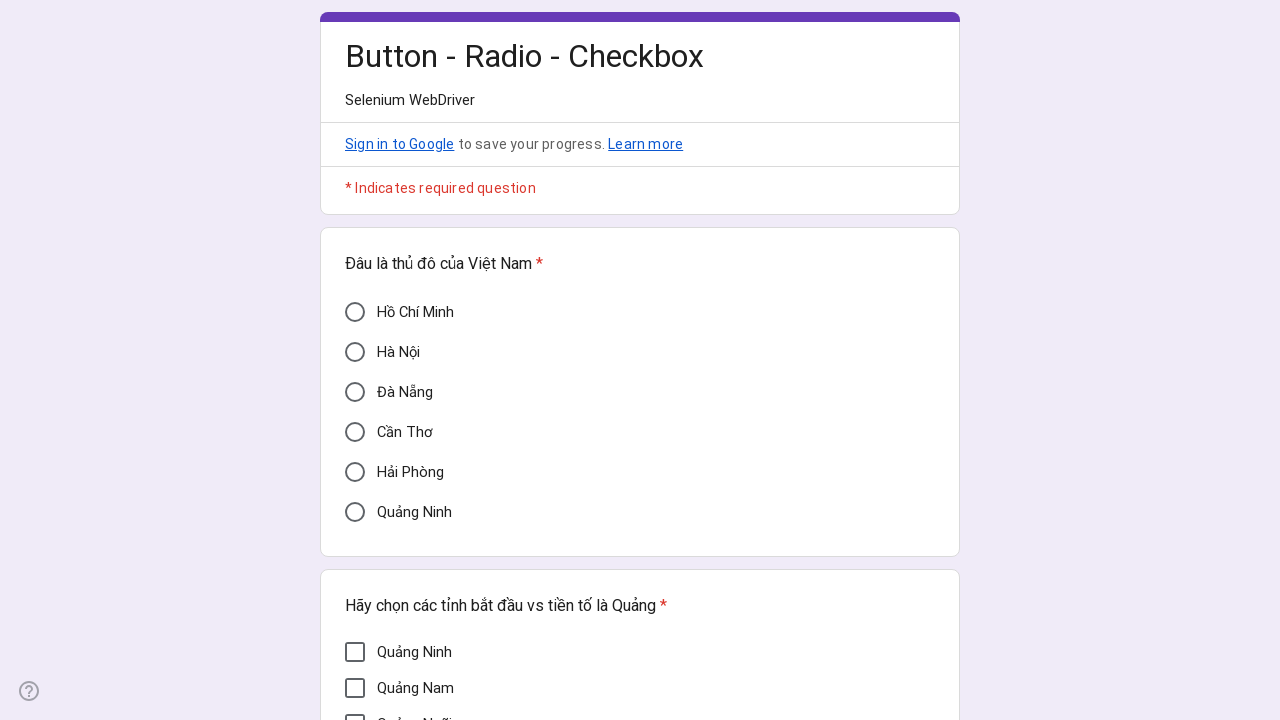

Google Form loaded and 'Cần Thơ' radio button element is present
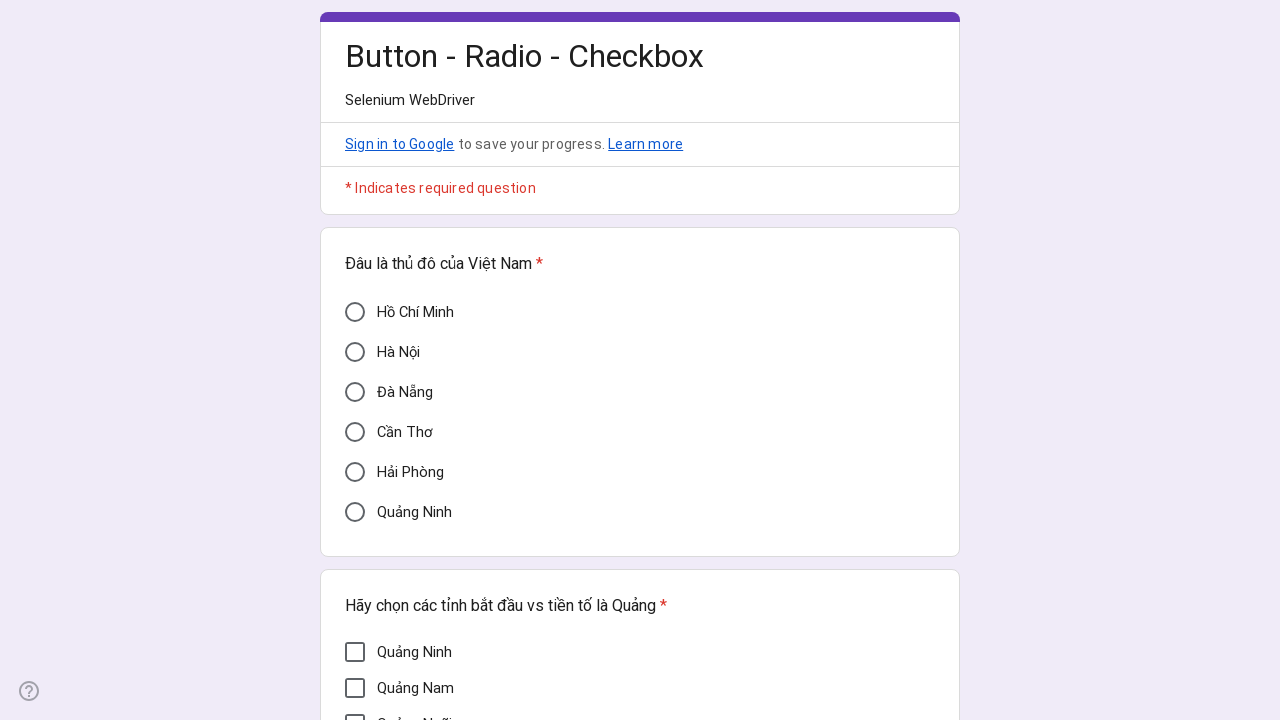

Verified 'Cần Thơ' radio button is initially unselected (aria-checked='false')
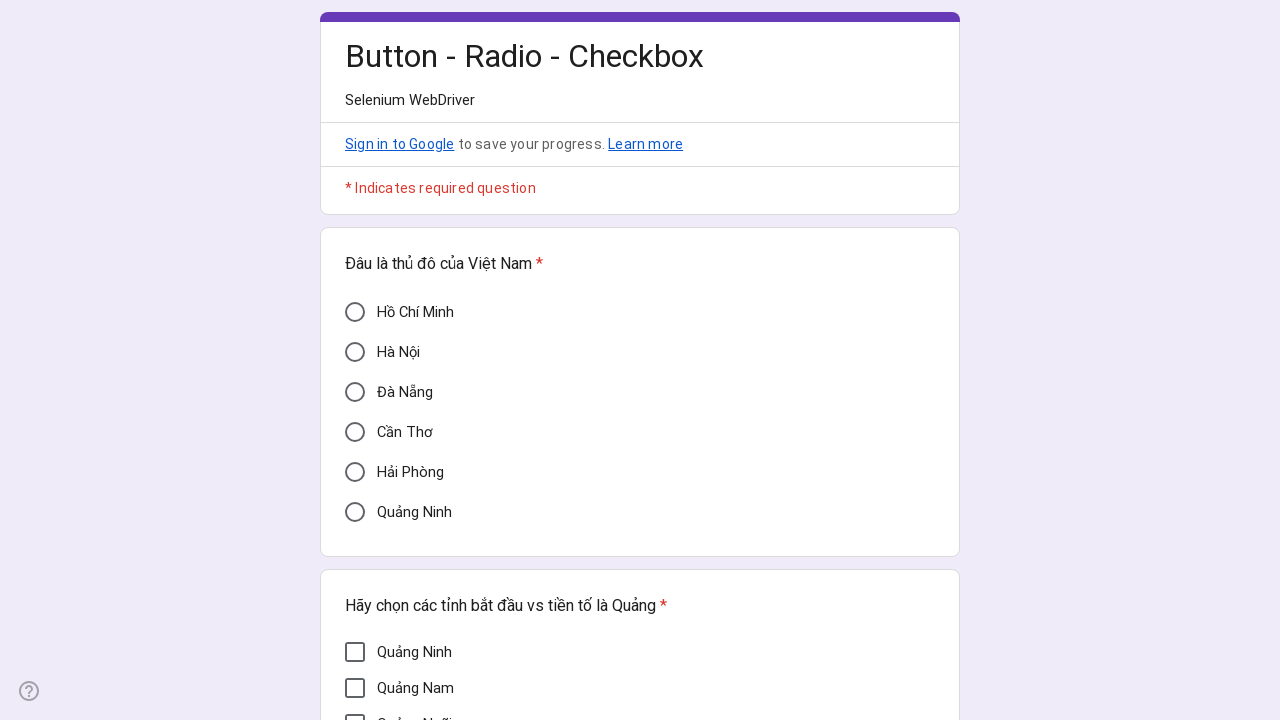

Clicked 'Cần Thơ' radio button at (355, 432) on div[aria-label='Cần Thơ']
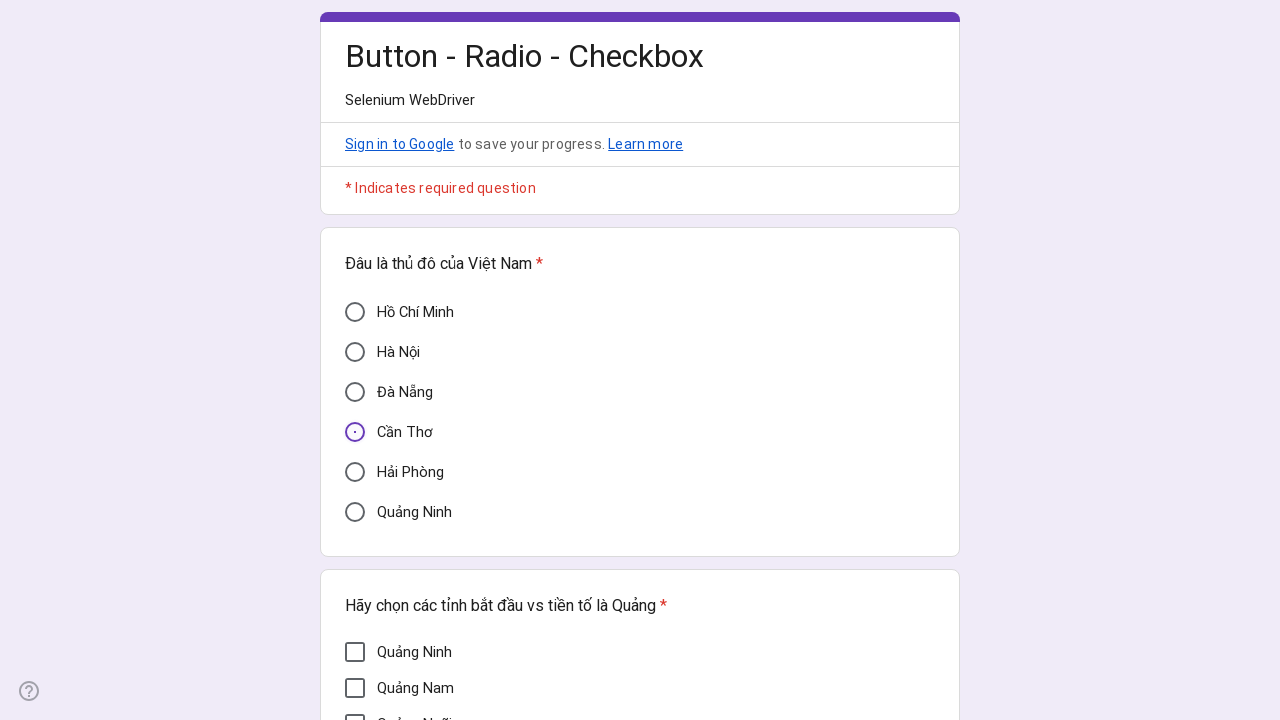

Verified 'Cần Thơ' radio button is now selected (aria-checked='true')
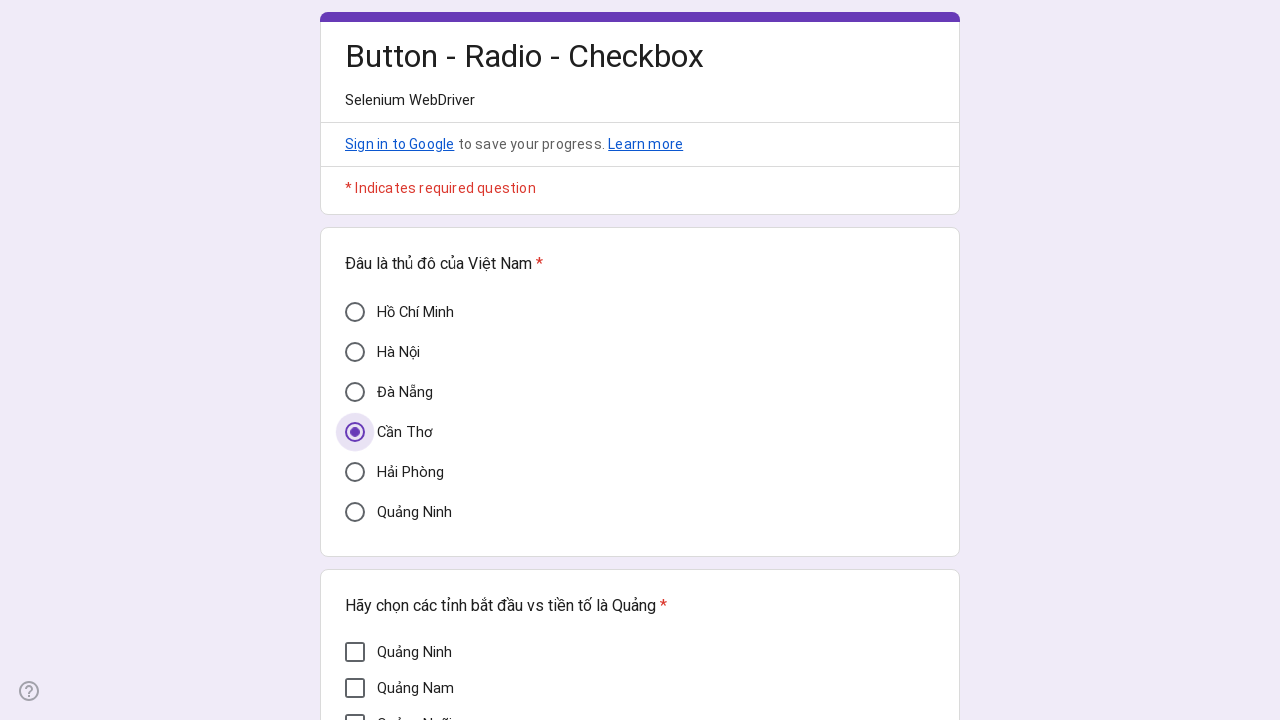

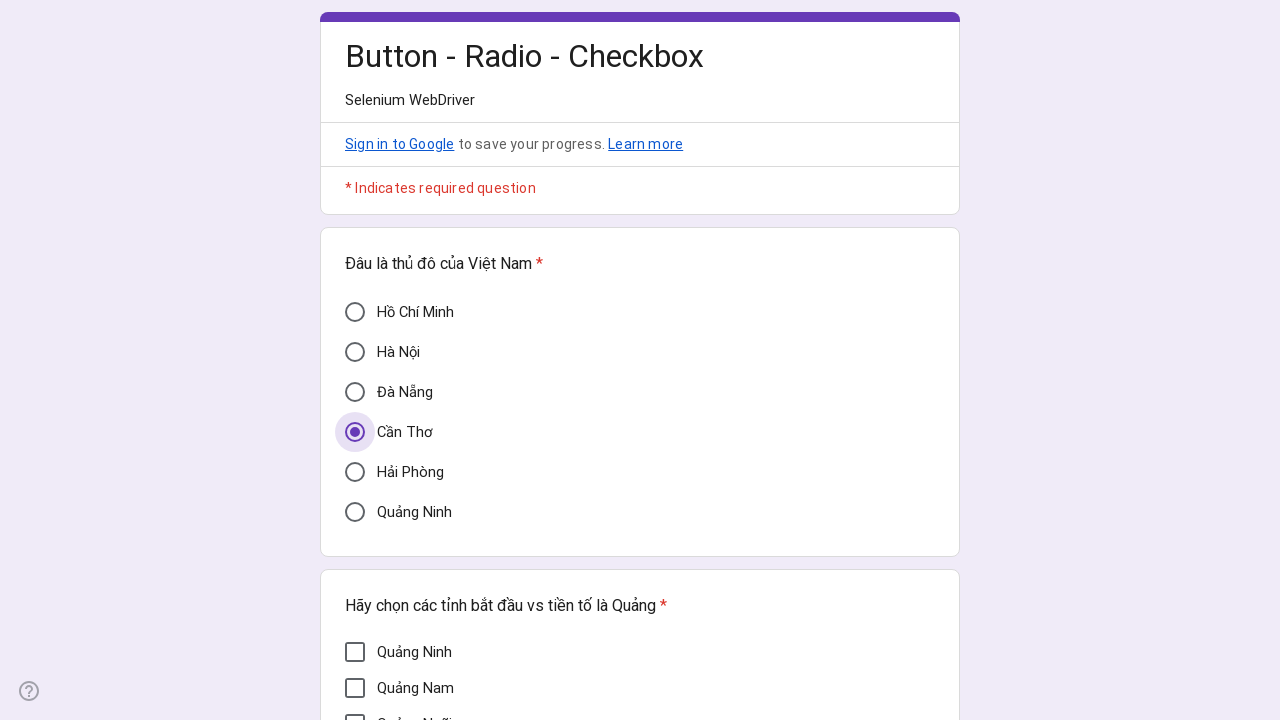